Tests radio button selection on a registration form by clicking the Male gender option

Starting URL: http://demo.automationtesting.in/Register.html

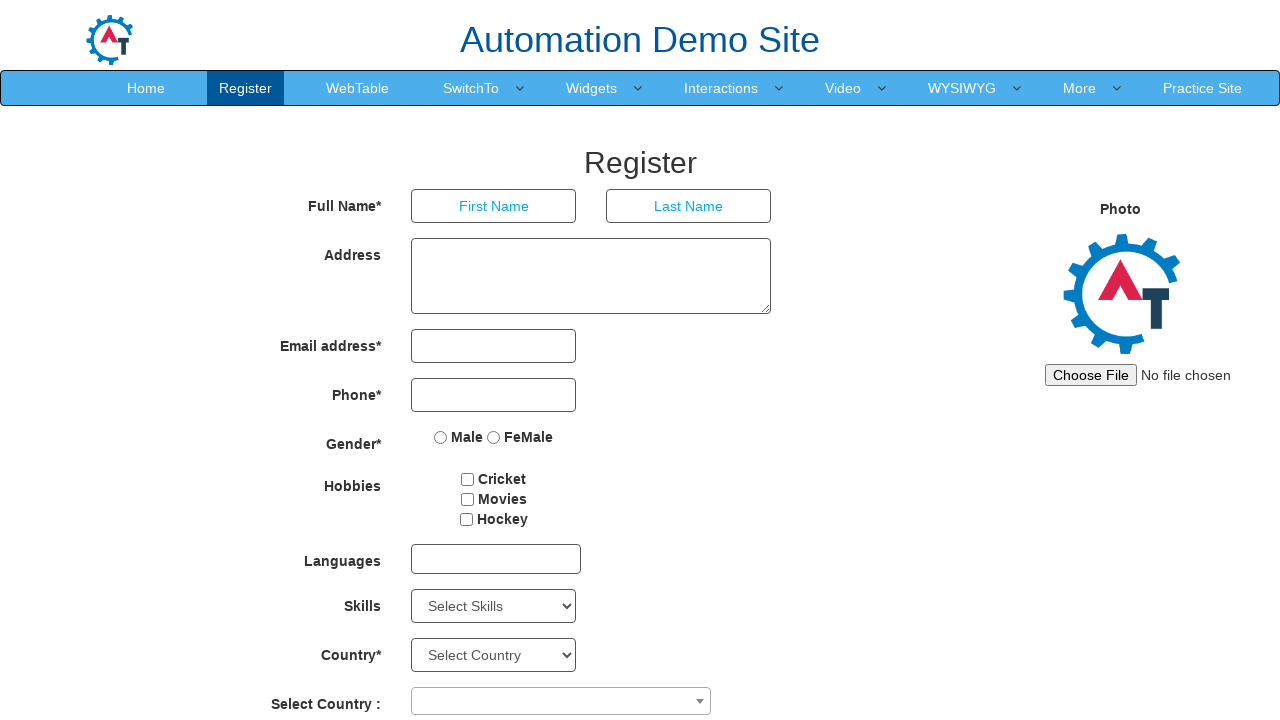

Clicked Male radio button to select gender option at (441, 437) on input[value='Male']
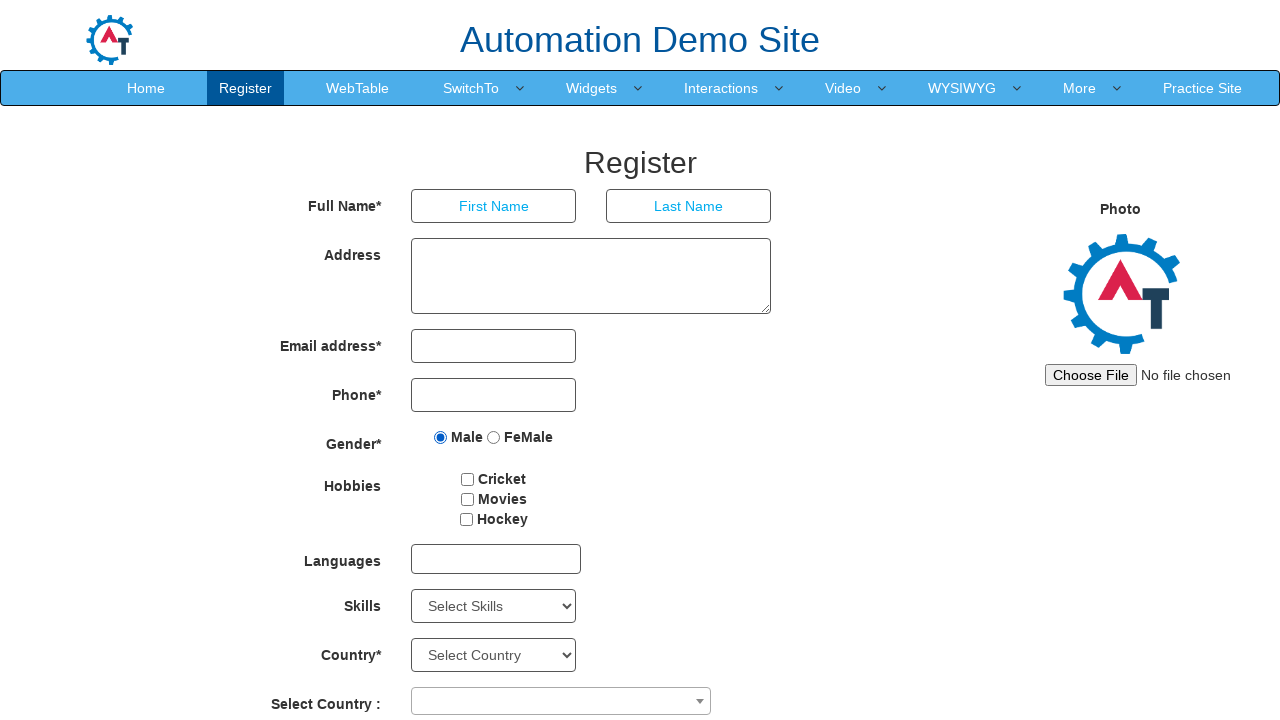

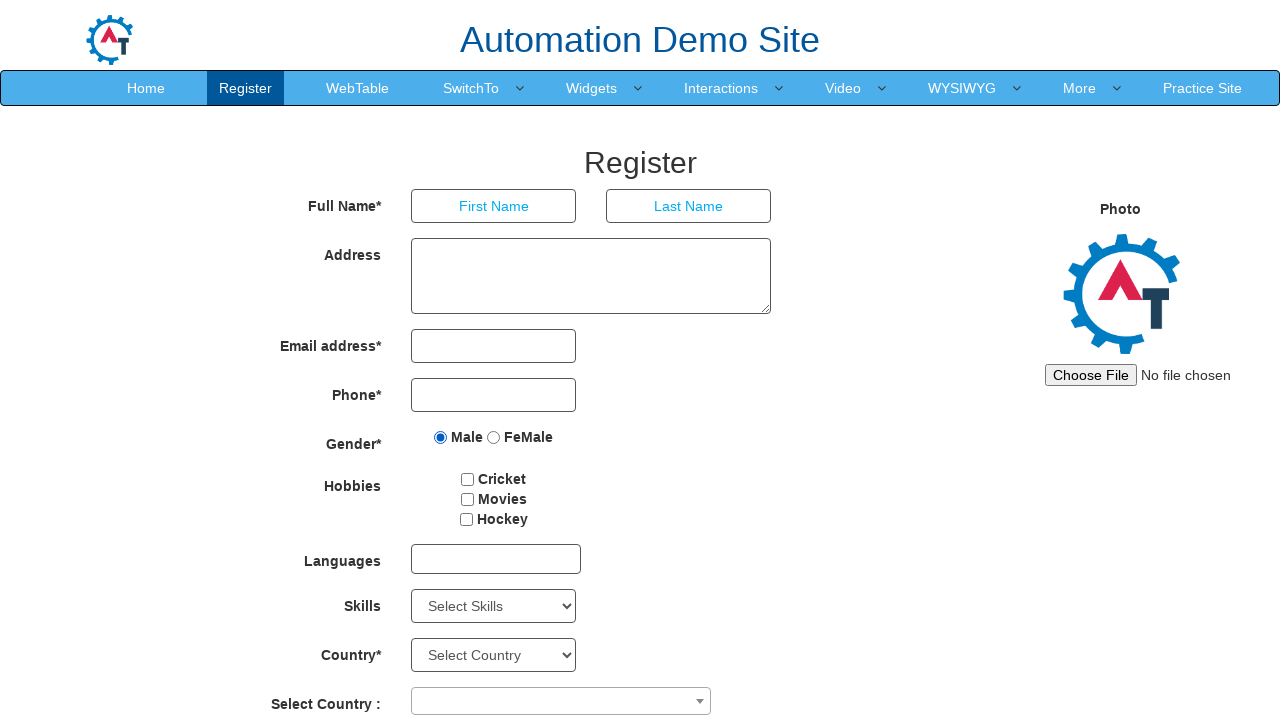